Tests auto-suggest dropdown functionality by typing "Ind" and selecting "India" from the suggestions

Starting URL: https://rahulshettyacademy.com/dropdownsPractise/

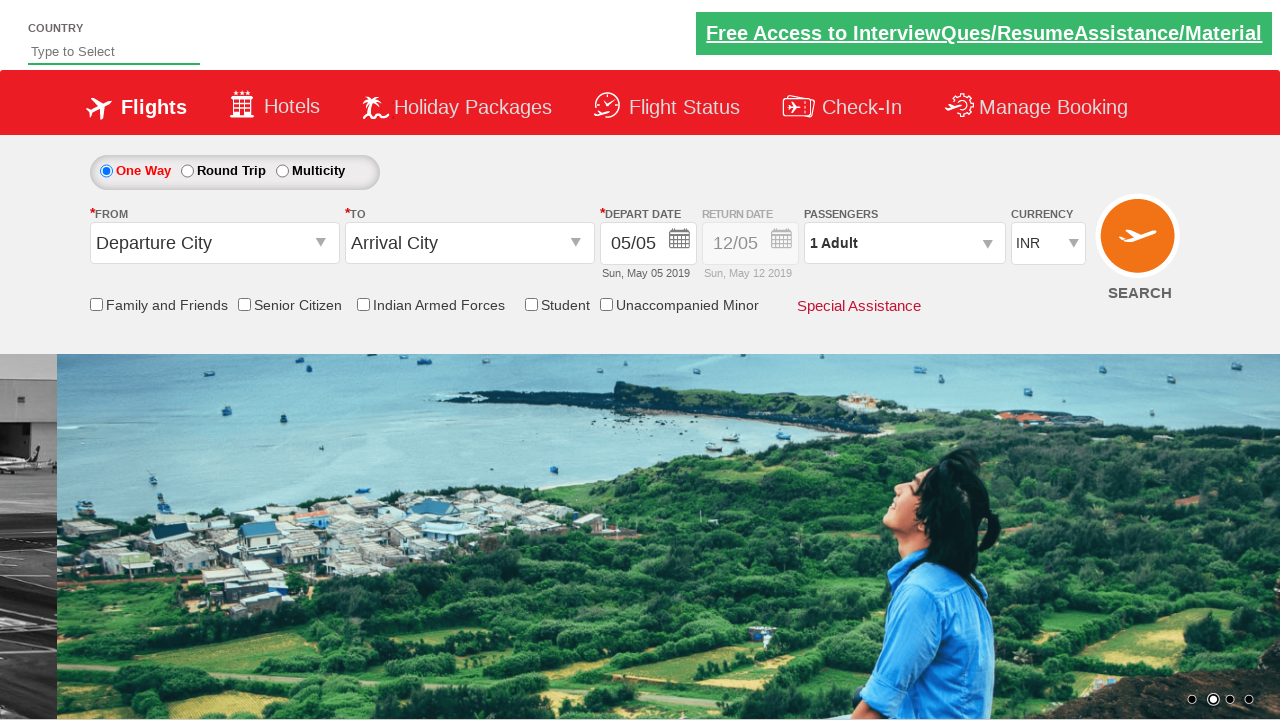

Typed 'Ind' in the autosuggest field on #autosuggest
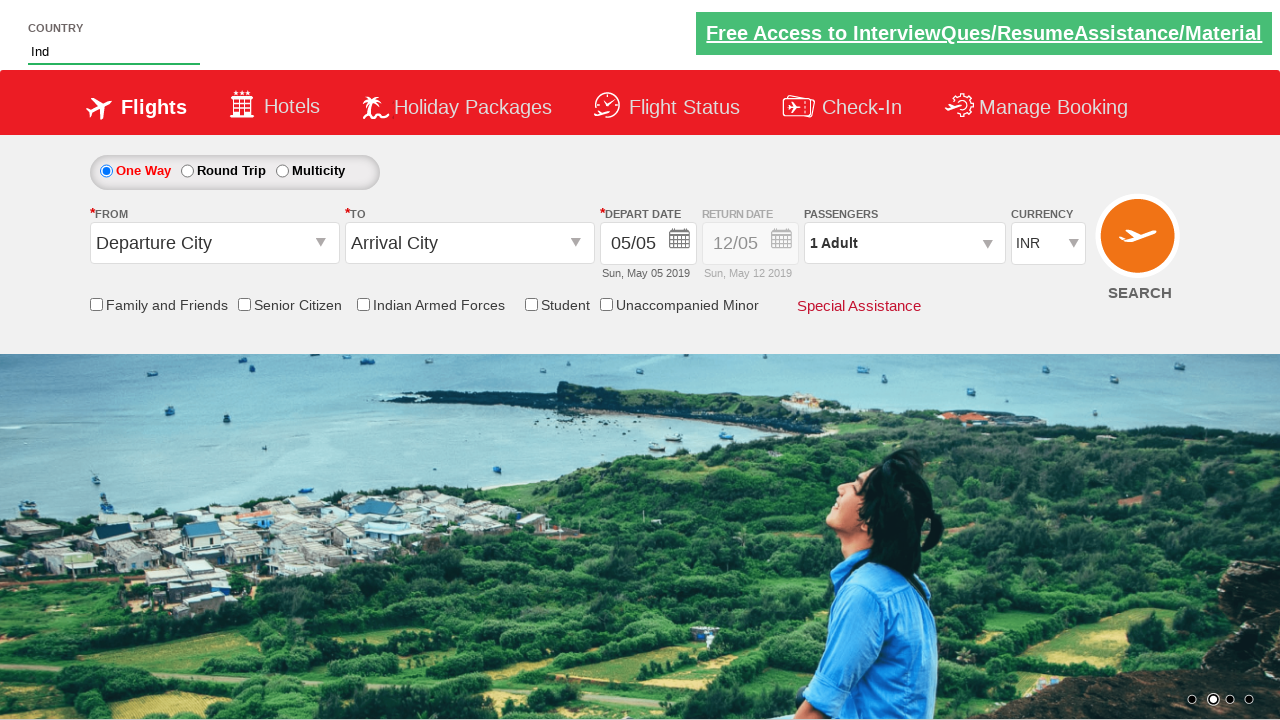

Auto-suggest dropdown suggestions appeared
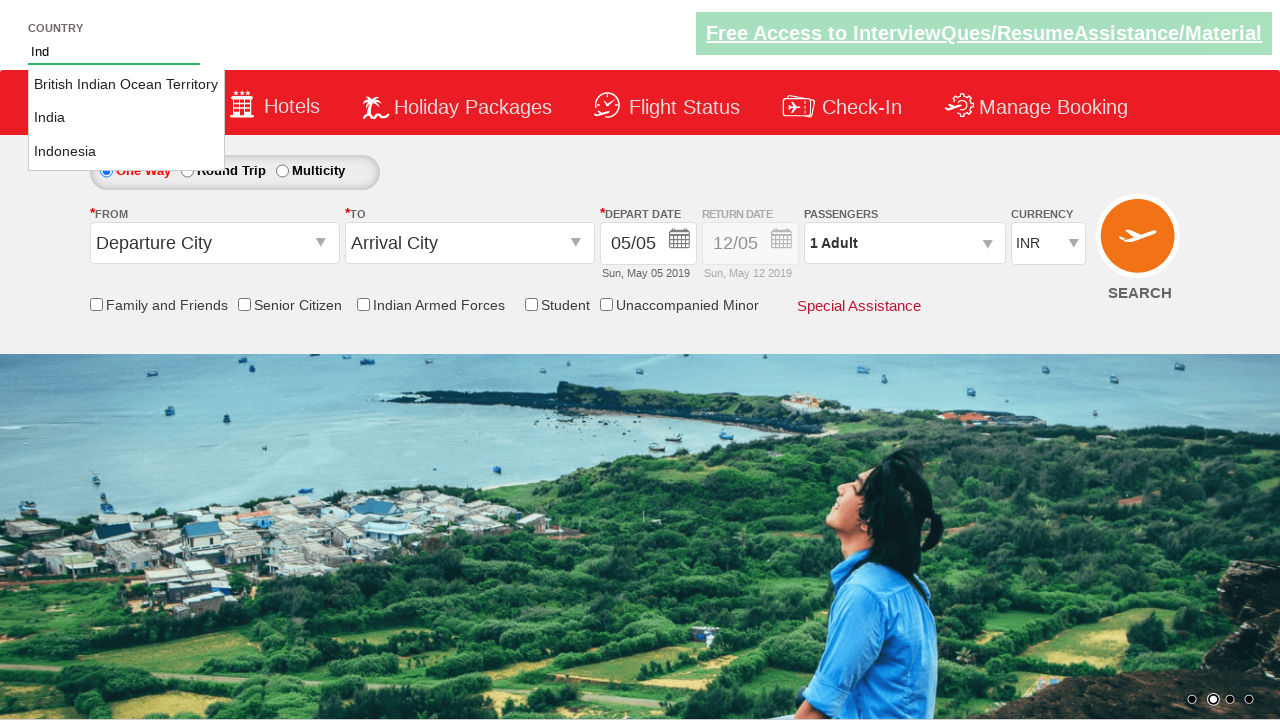

Selected 'India' from the auto-suggest dropdown at (126, 118) on li.ui-menu-item a >> nth=1
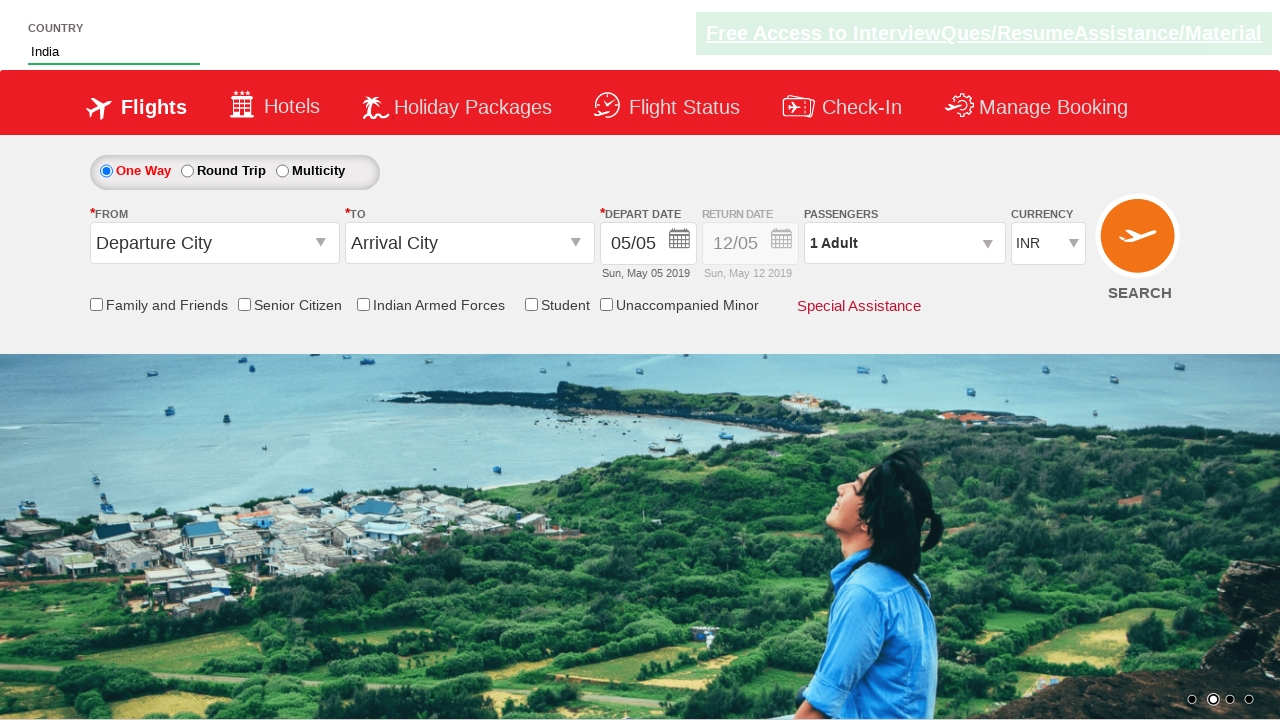

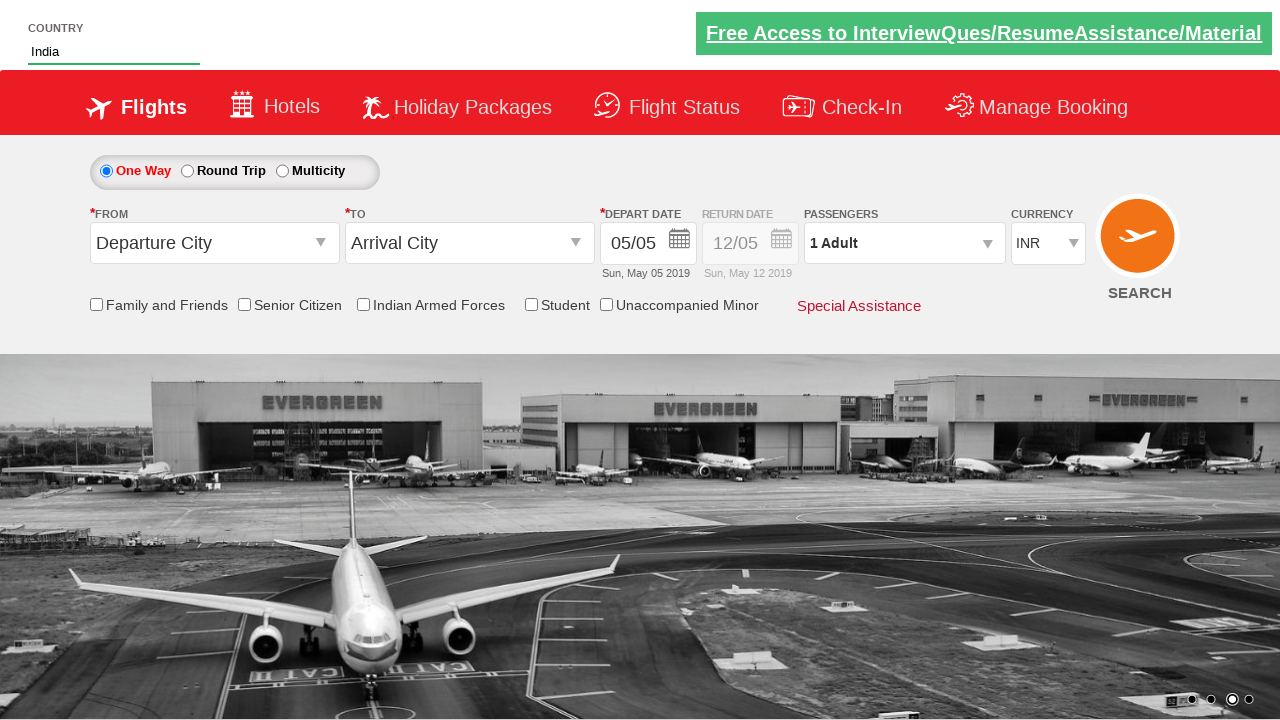